Tests that new todo items are appended to the bottom of the list and the count displays correctly

Starting URL: https://demo.playwright.dev/todomvc

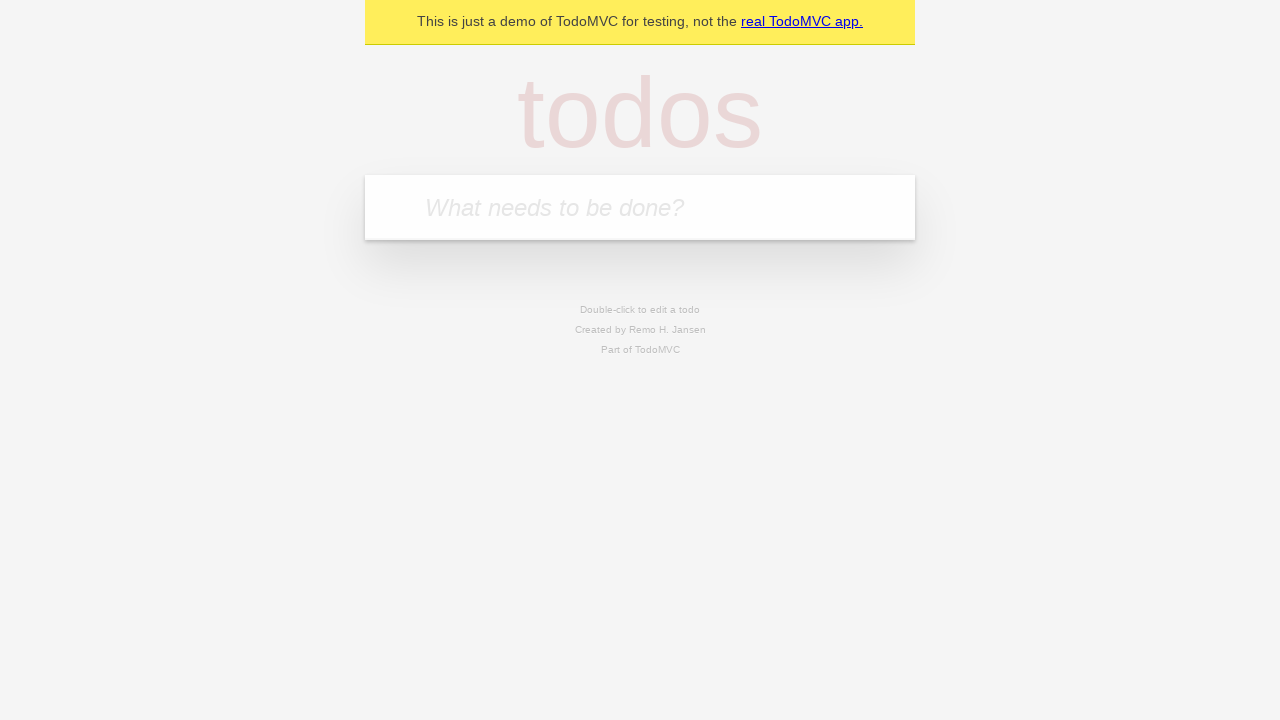

Filled todo input with 'watch monty python' on internal:attr=[placeholder="What needs to be done?"i]
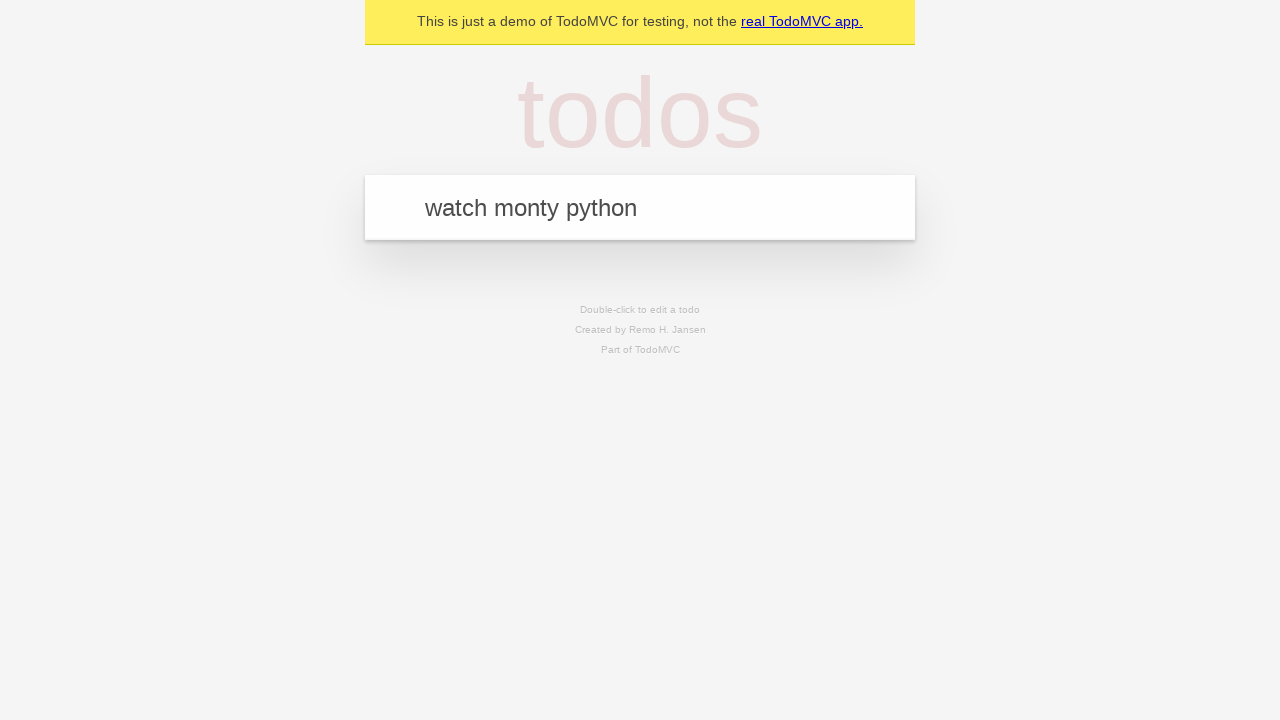

Pressed Enter to add first todo item on internal:attr=[placeholder="What needs to be done?"i]
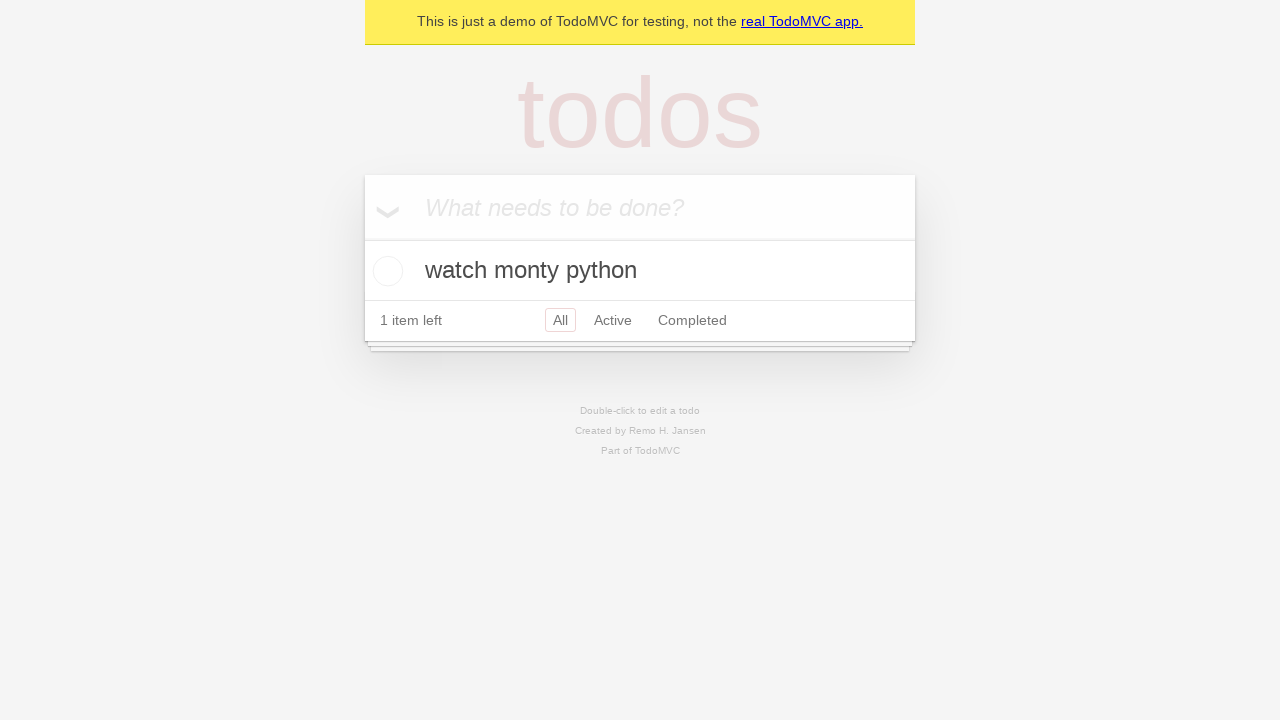

Filled todo input with 'feed the cat' on internal:attr=[placeholder="What needs to be done?"i]
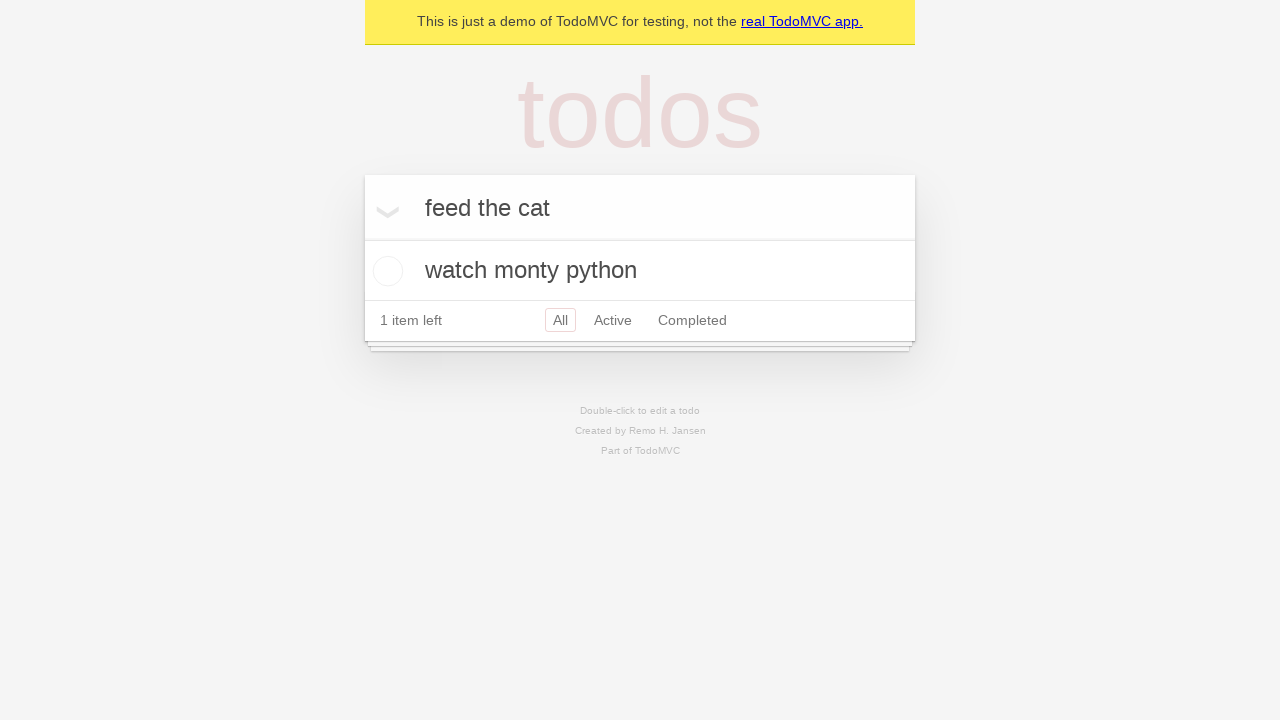

Pressed Enter to add second todo item on internal:attr=[placeholder="What needs to be done?"i]
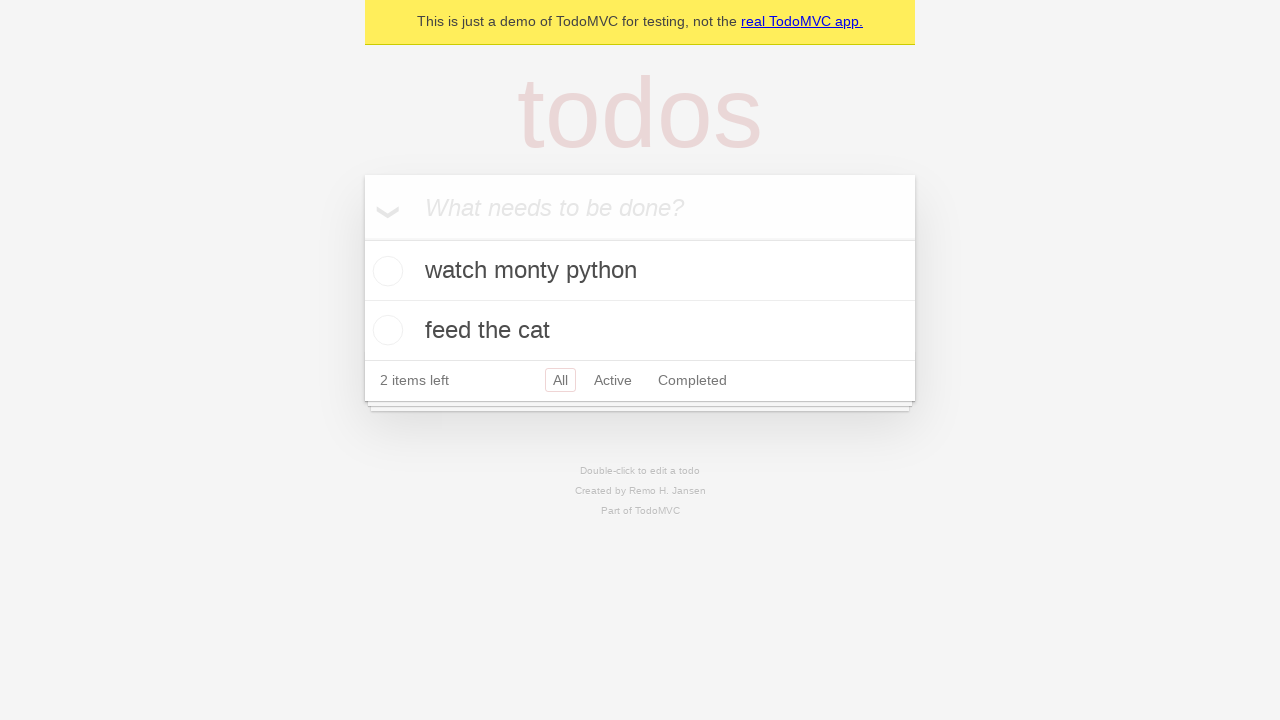

Filled todo input with 'book a doctors appointment' on internal:attr=[placeholder="What needs to be done?"i]
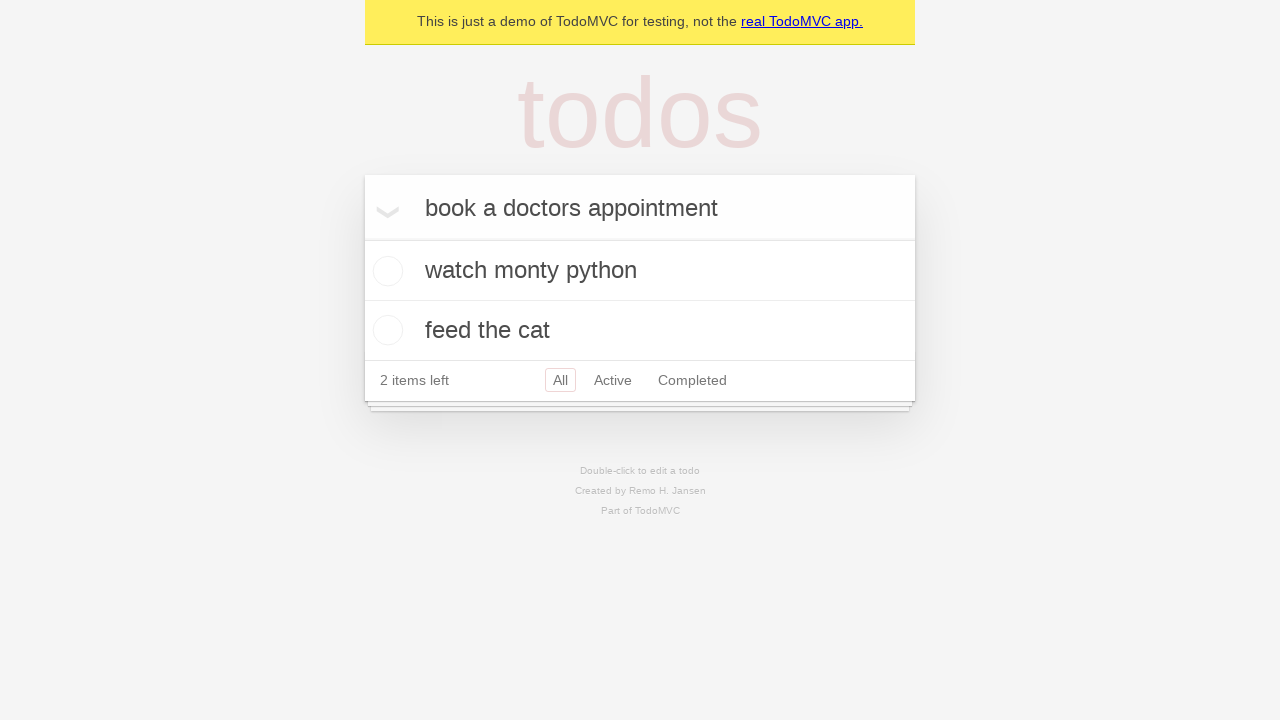

Pressed Enter to add third todo item on internal:attr=[placeholder="What needs to be done?"i]
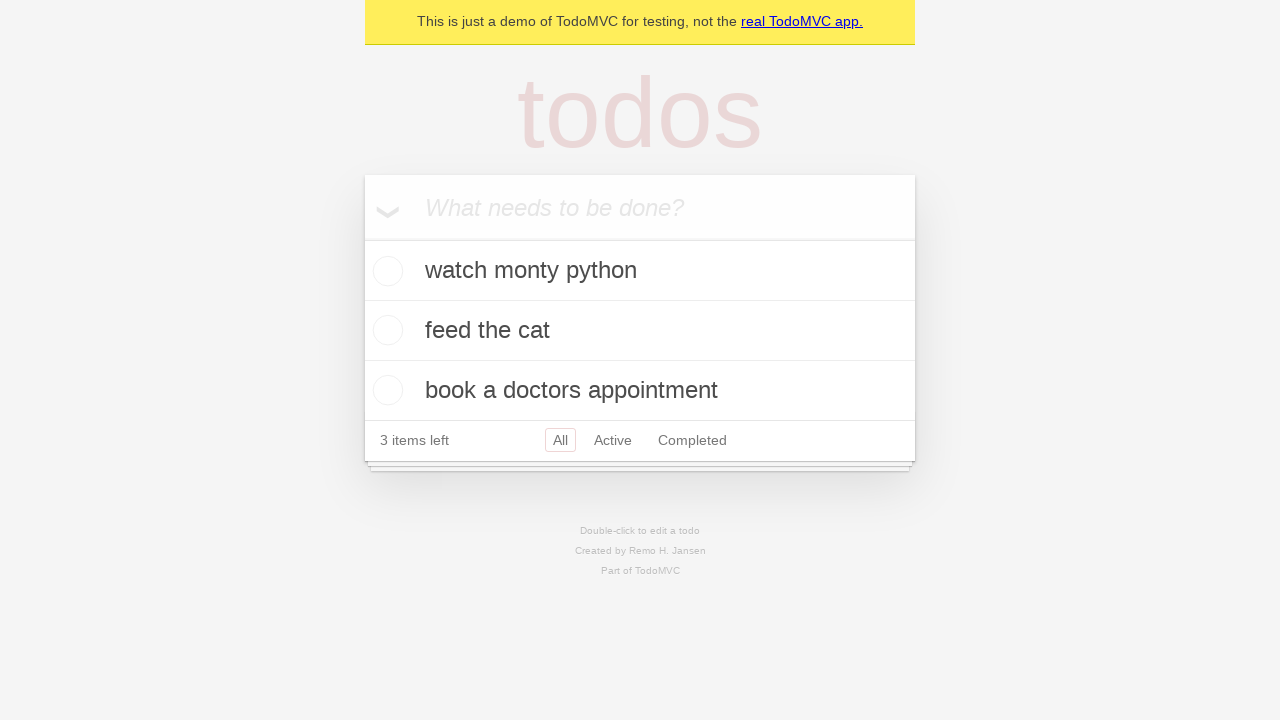

Verified that '3 items left' counter is displayed
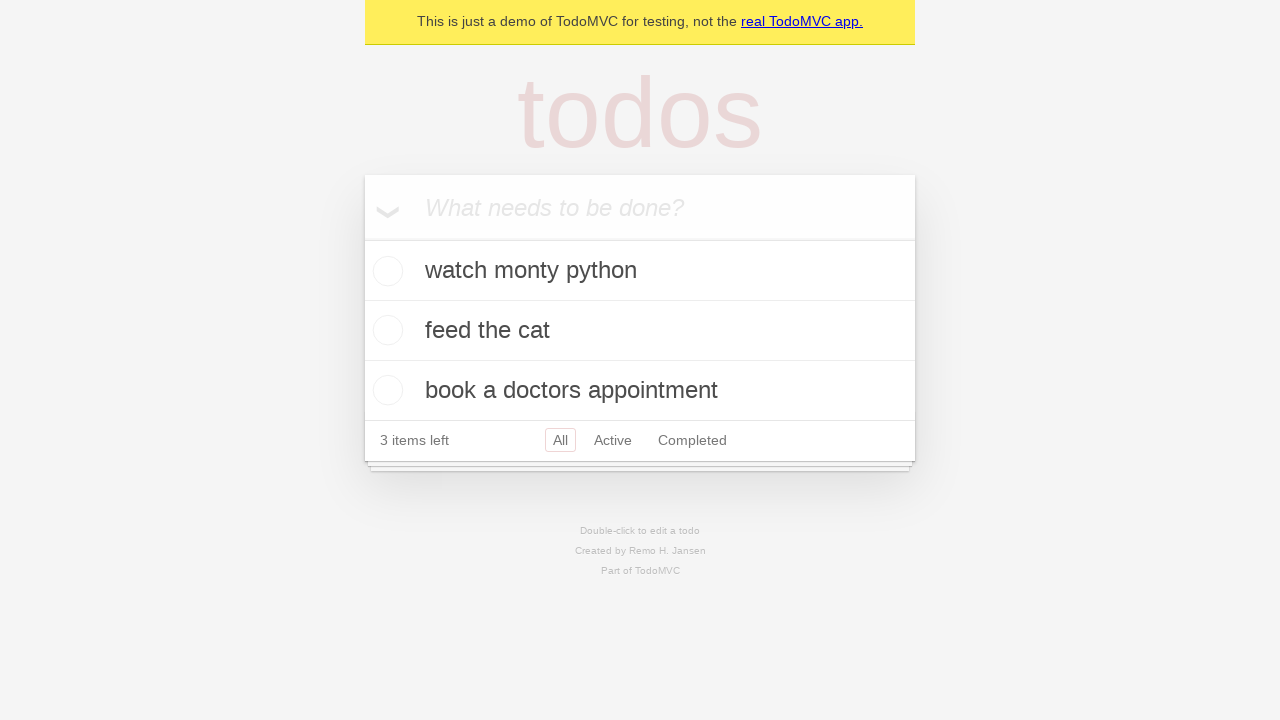

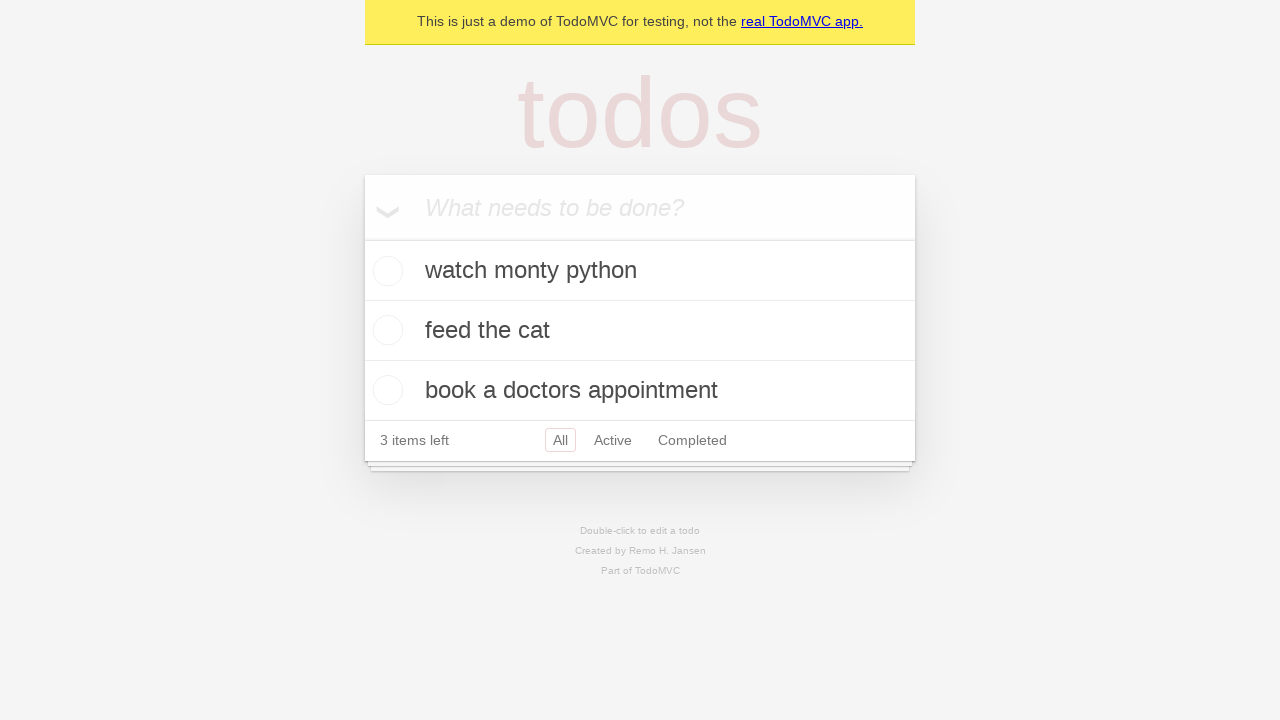